Tests iframe functionality by switching to an iframe containing a TinyMCE editor and verifying the default text content

Starting URL: https://the-internet.herokuapp.com/frames

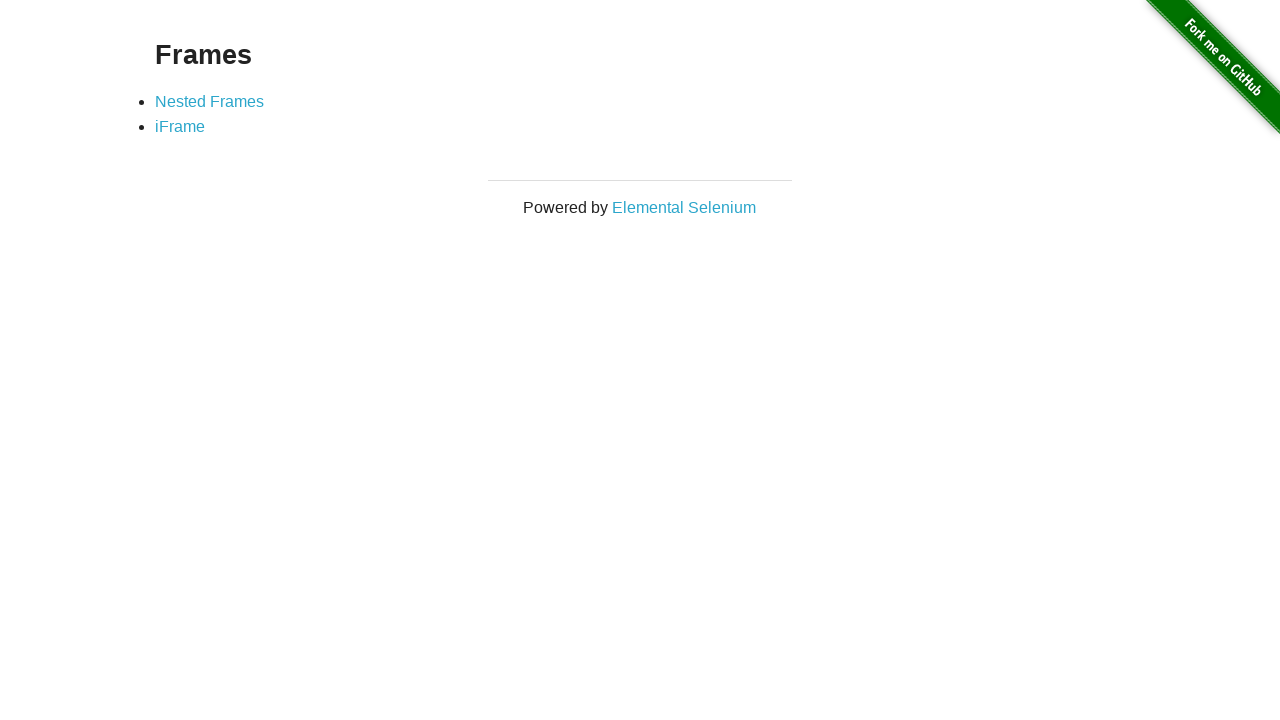

Waited for page header to load
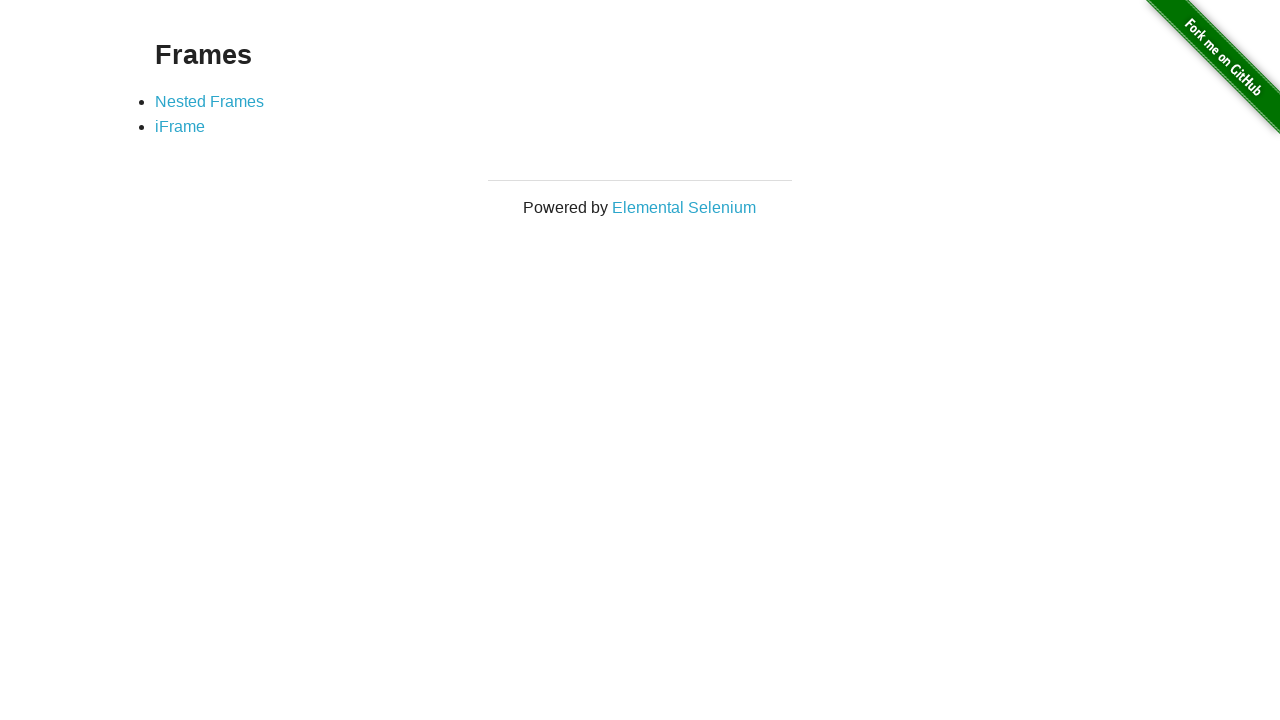

Clicked on iframe link at (180, 127) on xpath=//*[@id='content']/div/ul/li[2]/a
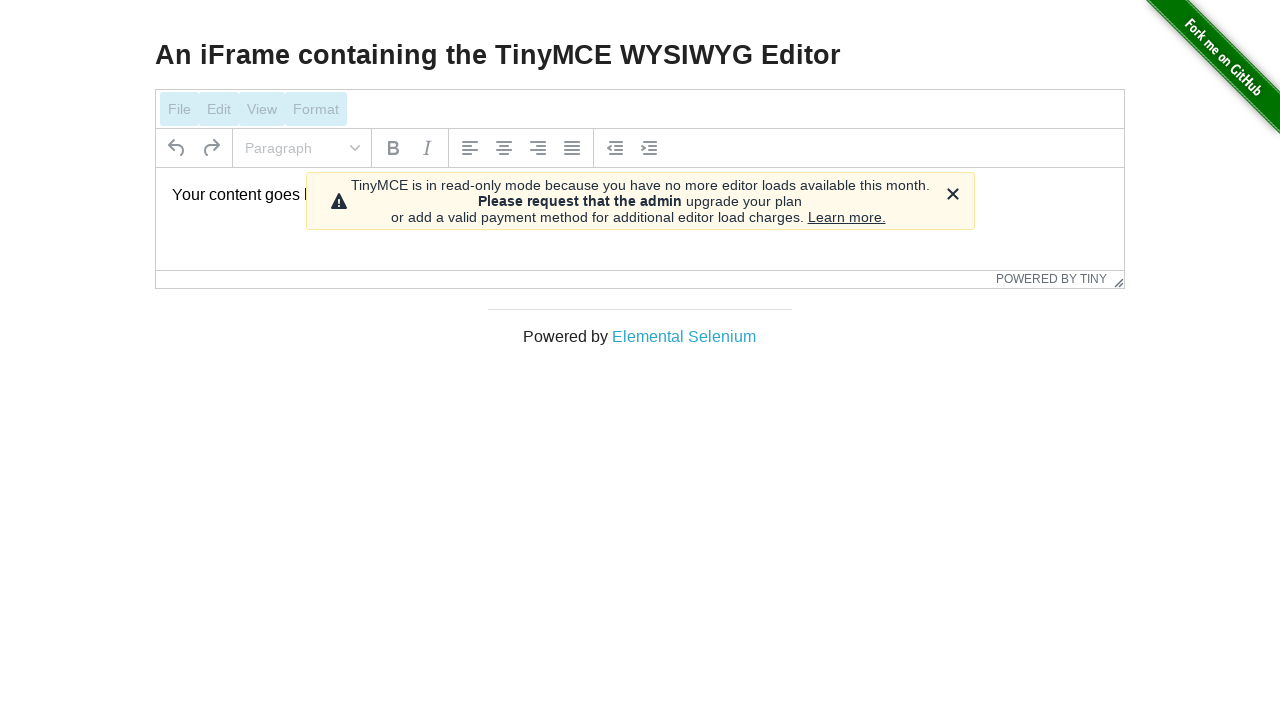

Located TinyMCE iframe element
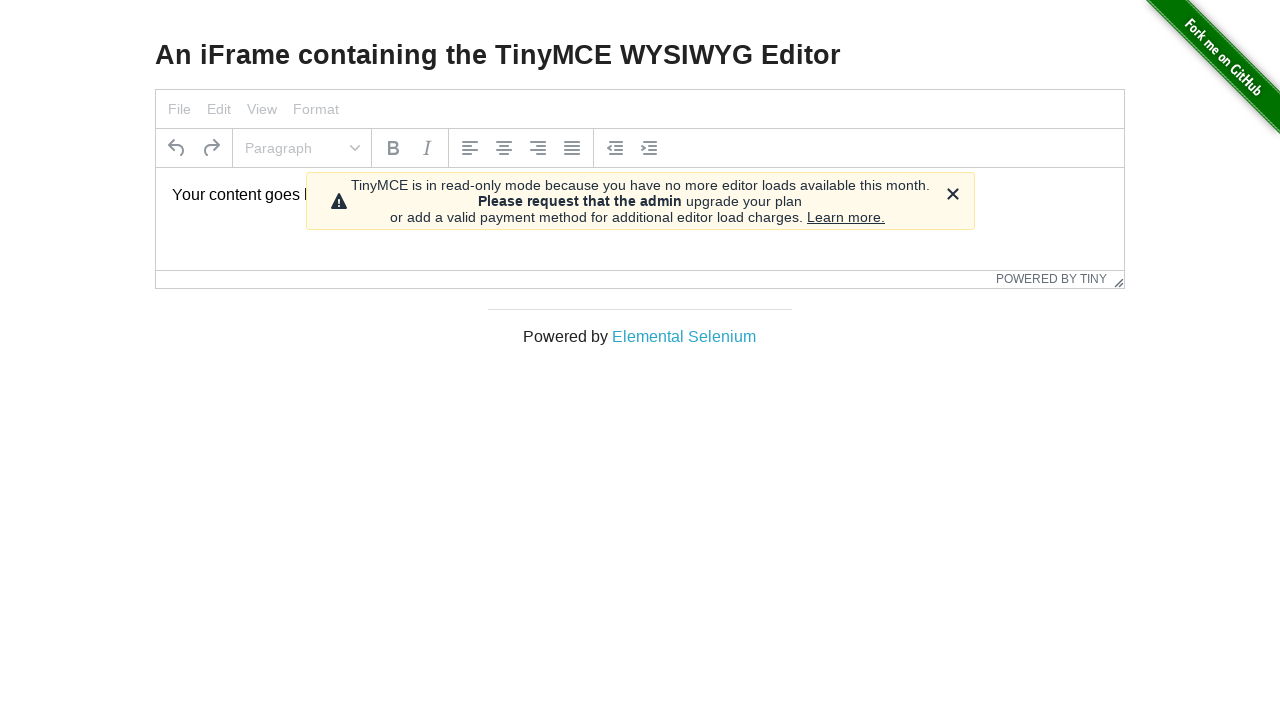

Retrieved text content from iframe paragraph element
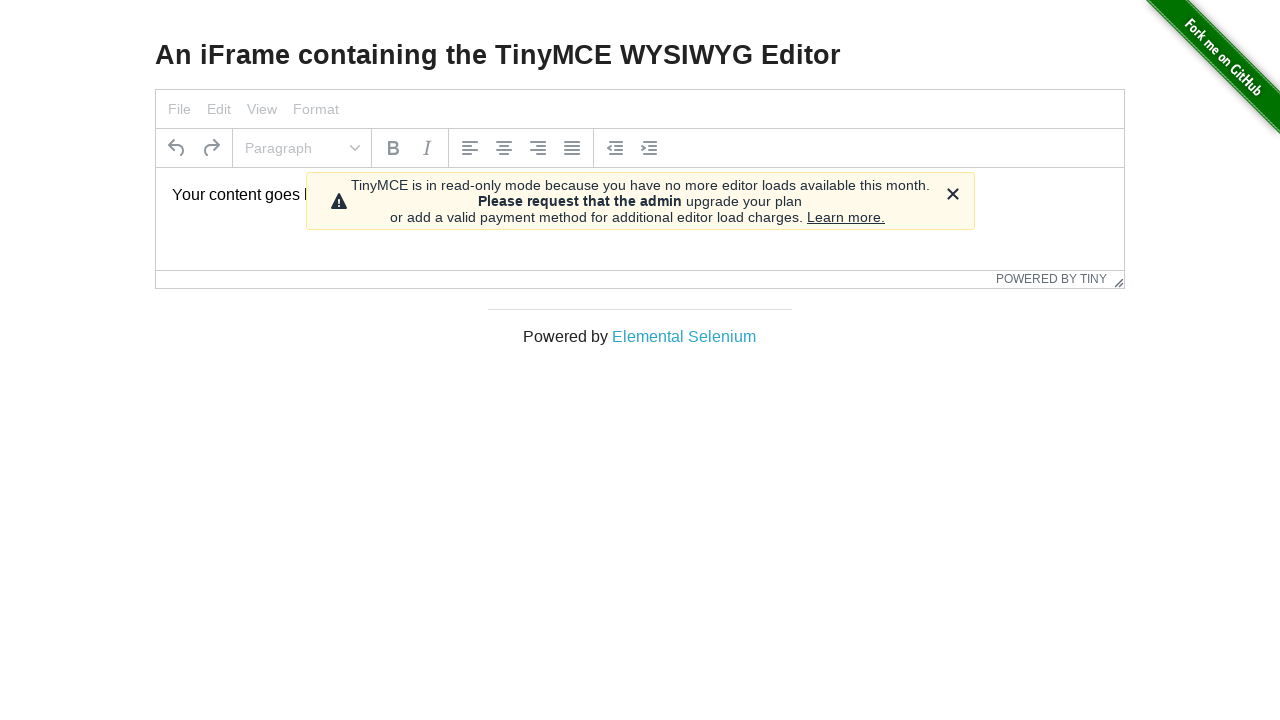

Verified iframe contains expected default text 'Your content goes here.'
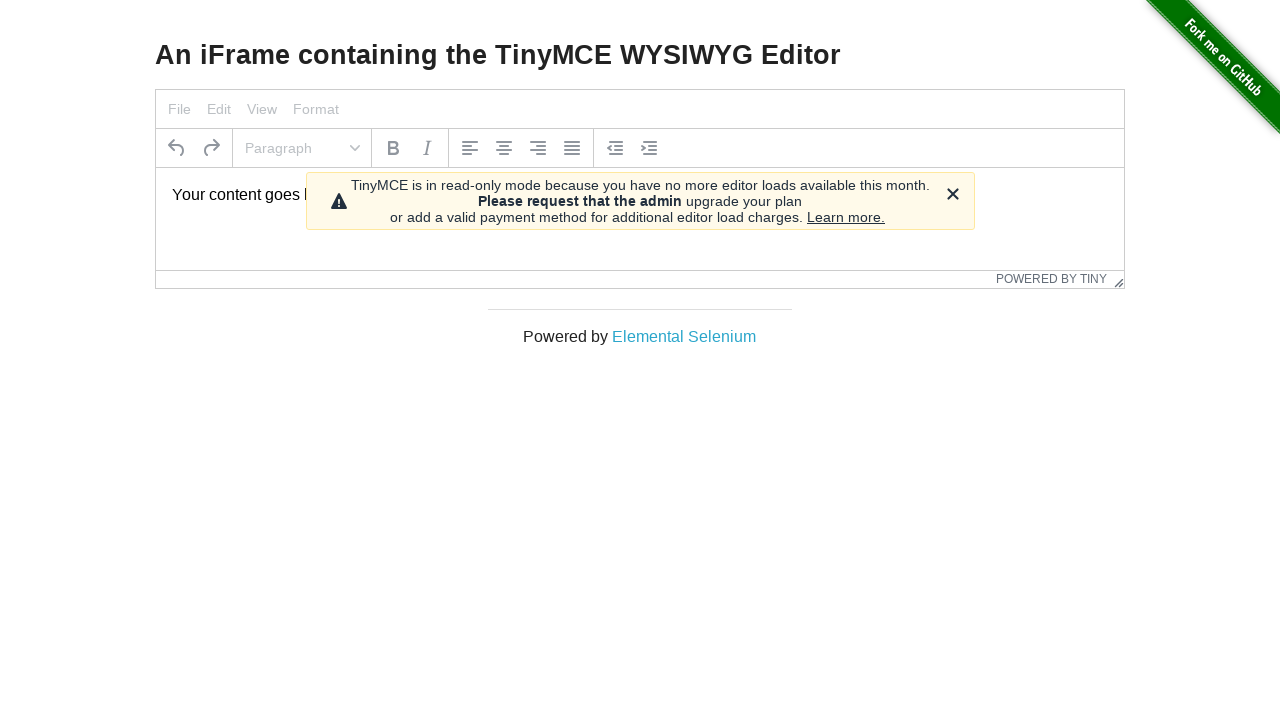

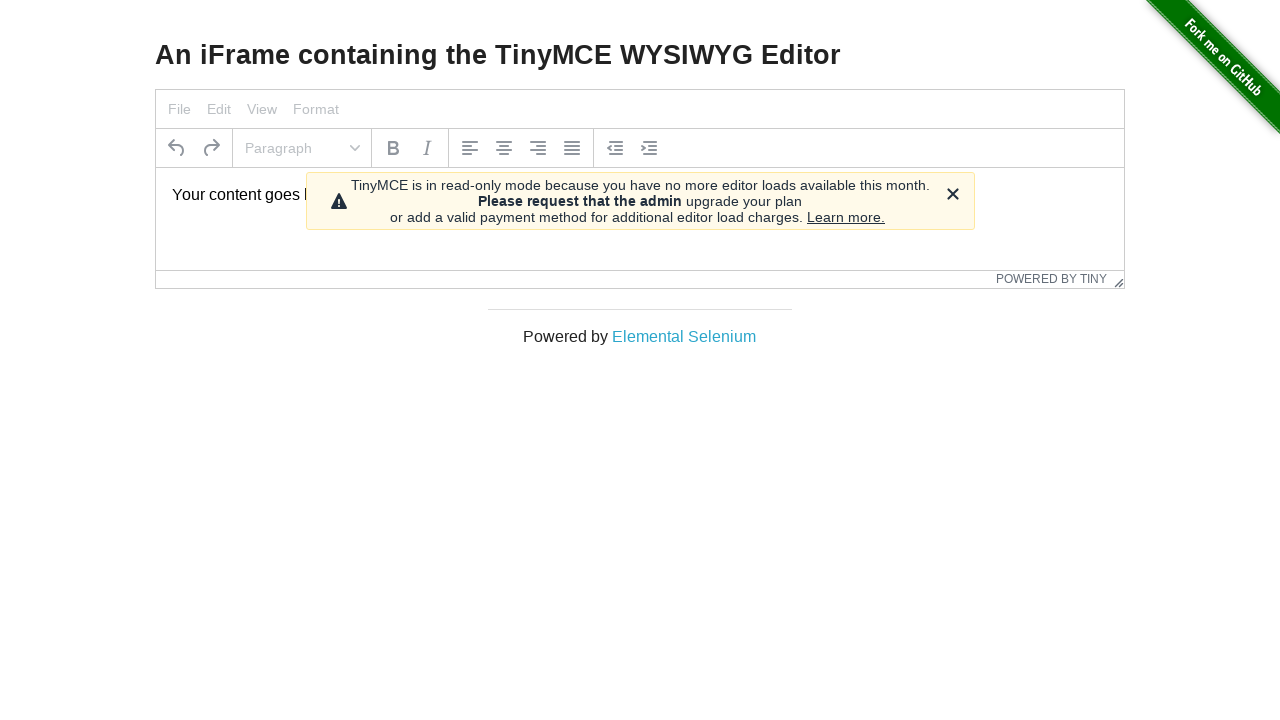